Tests alert handling by triggering an alert popup and accepting it

Starting URL: https://demoqa.com/alerts

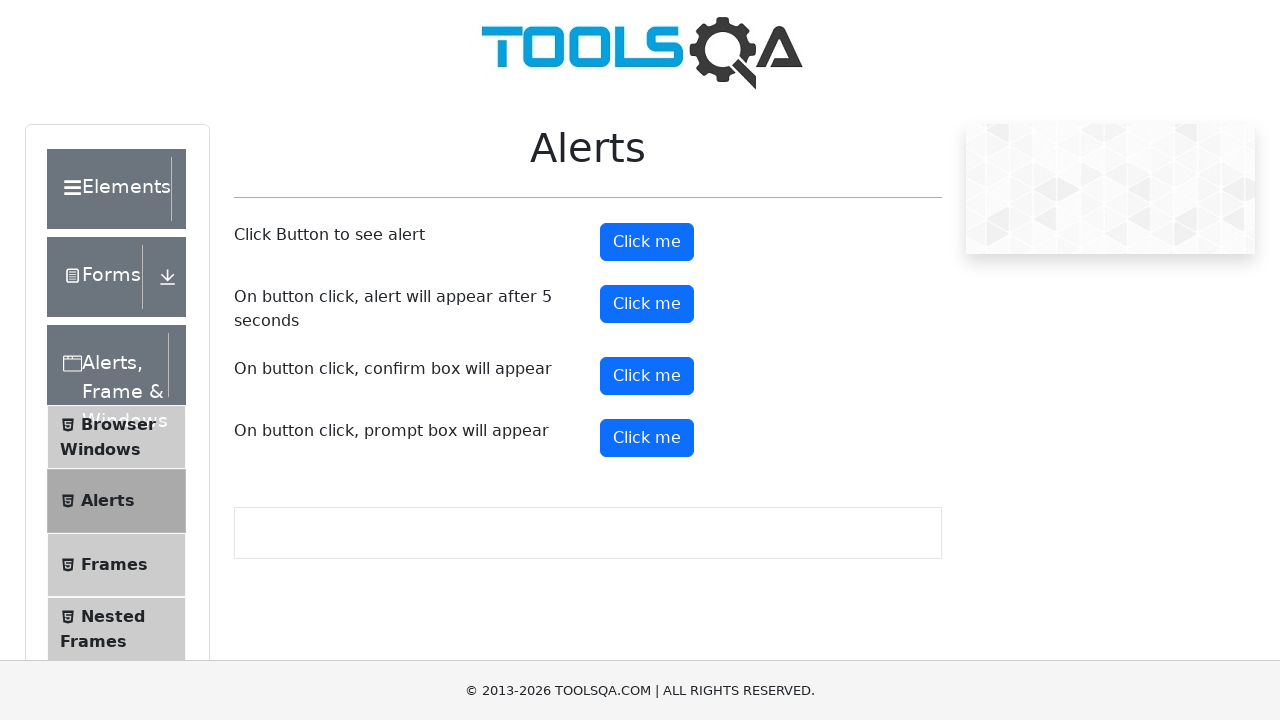

Clicked alert button to trigger alert popup at (647, 242) on #alertButton
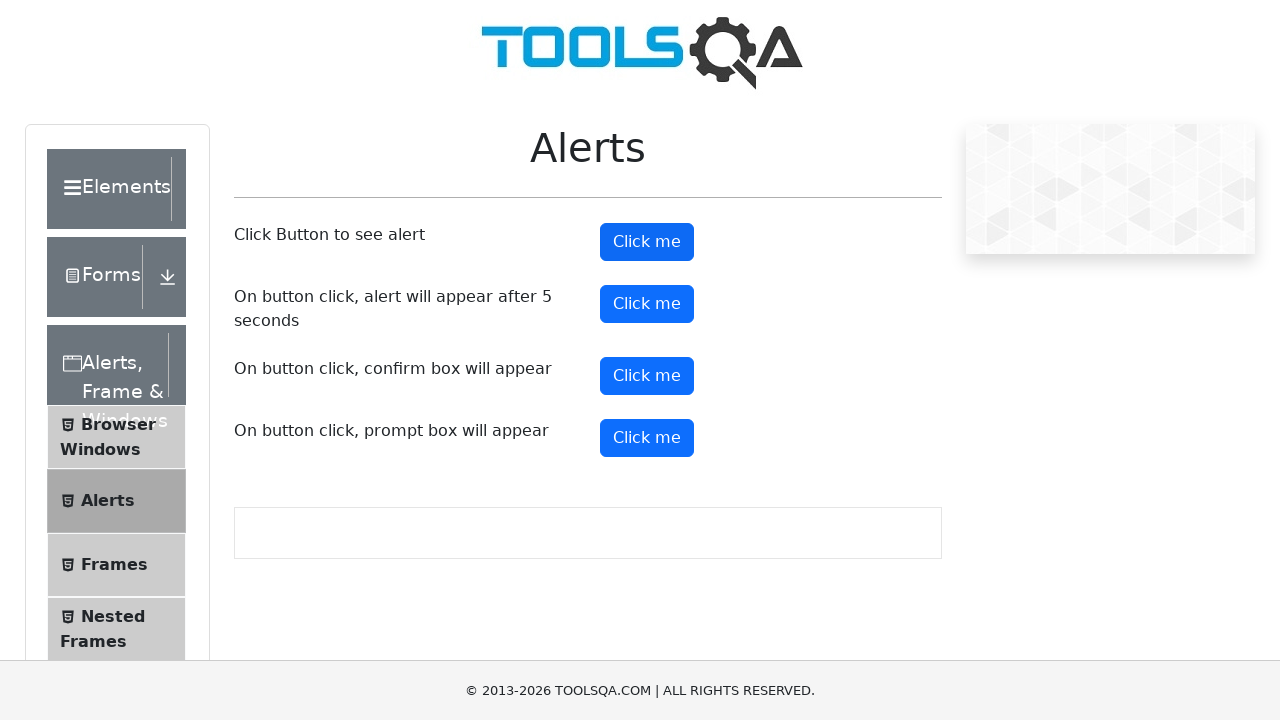

Alert dialog accepted
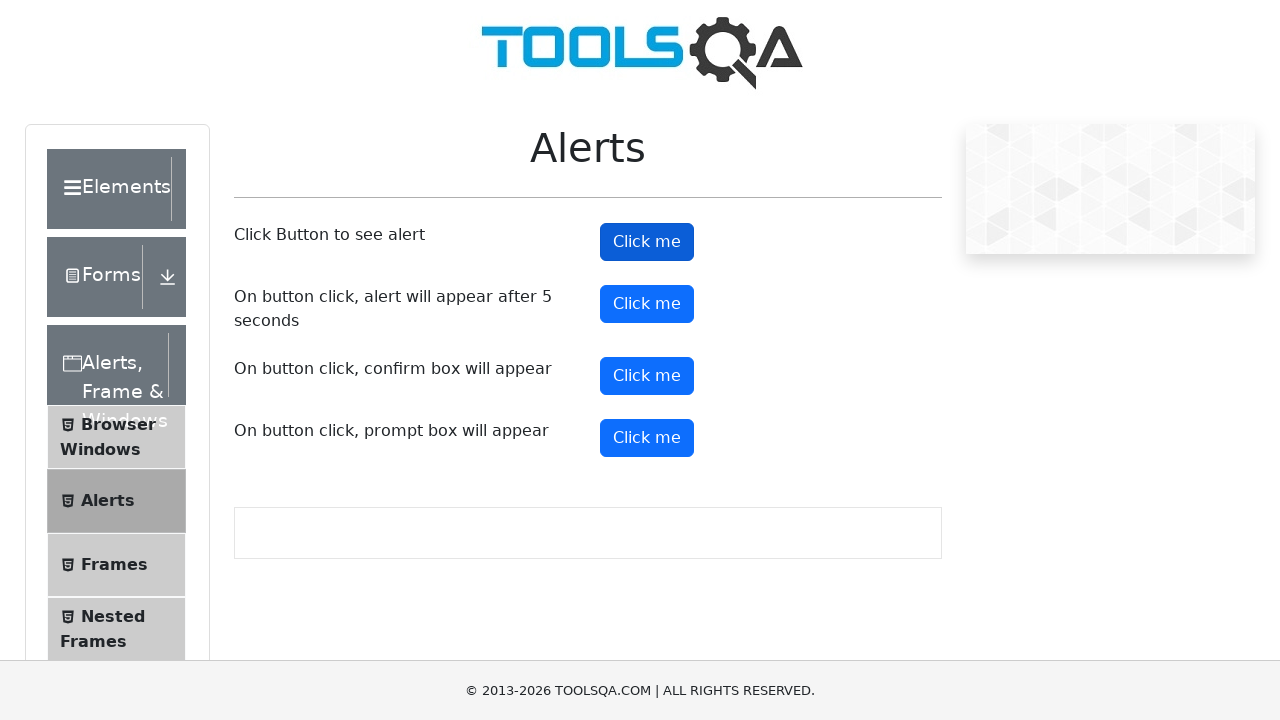

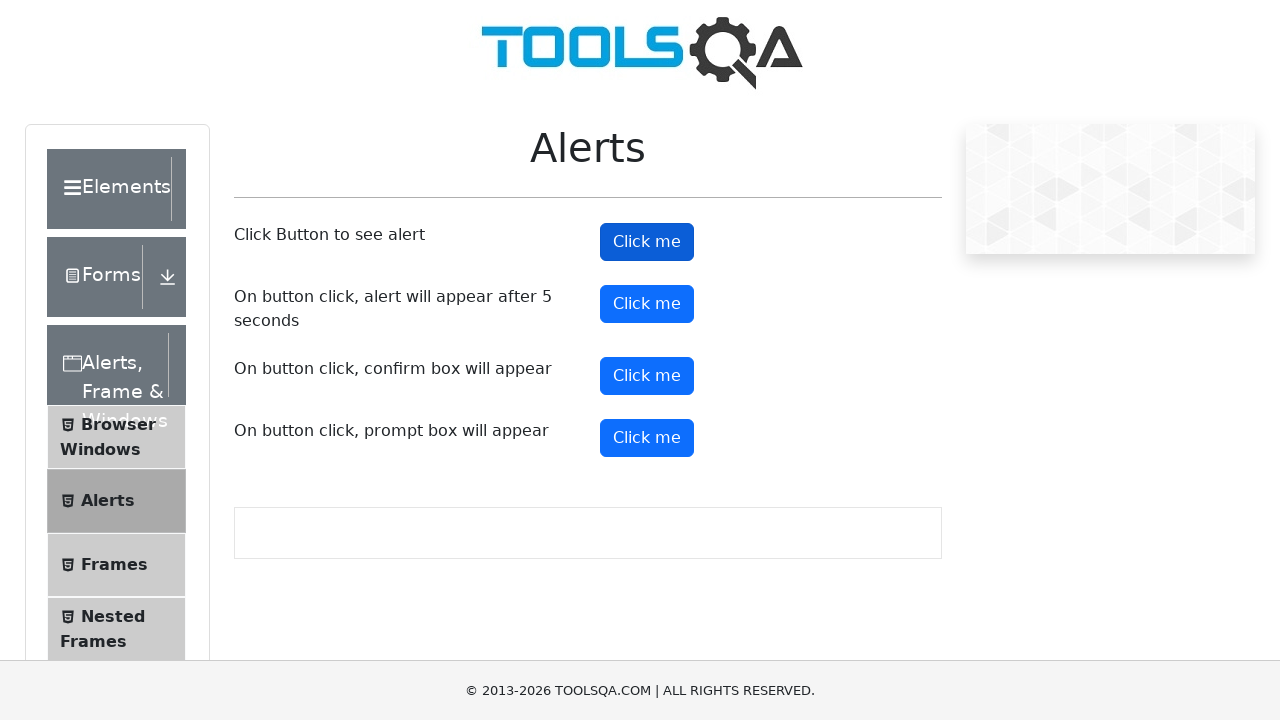